Tests the Halva card footer link by clicking it and verifying the page navigates correctly

Starting URL: https://www.leomax.ru

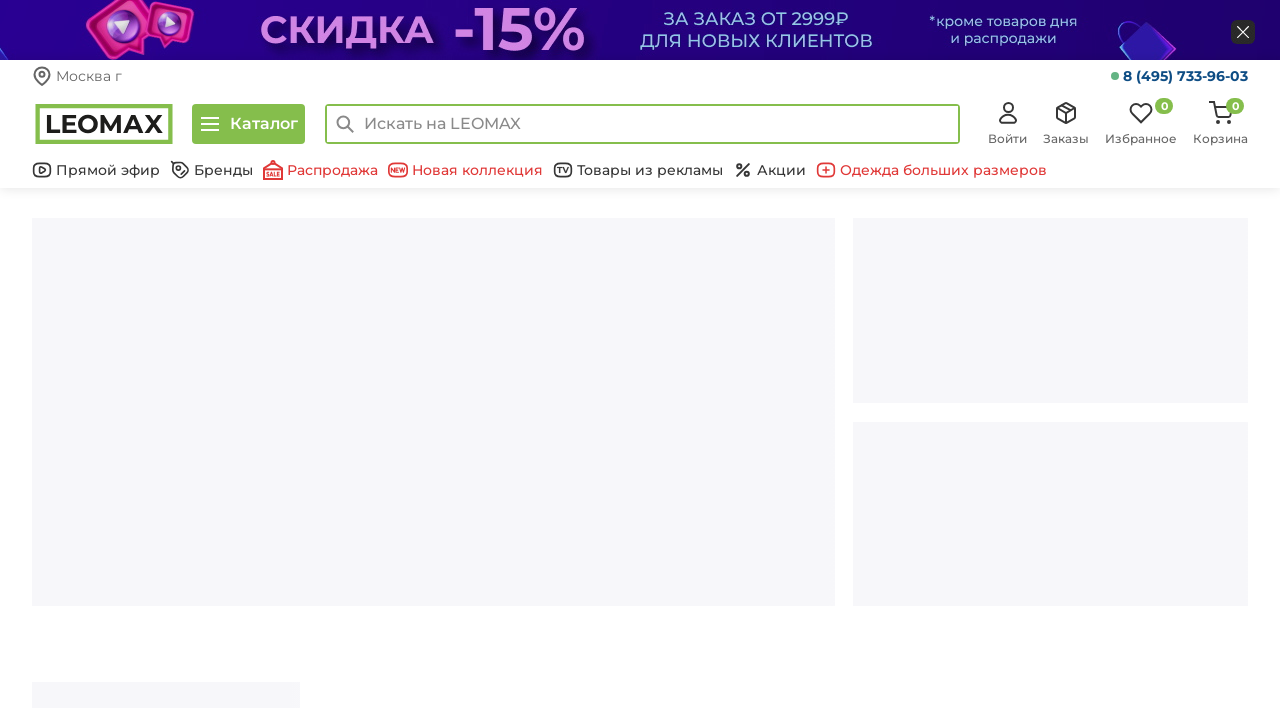

Clicked Halva card footer link at (609, 361) on .col-xs-3 a[href='/action/halvacard/']
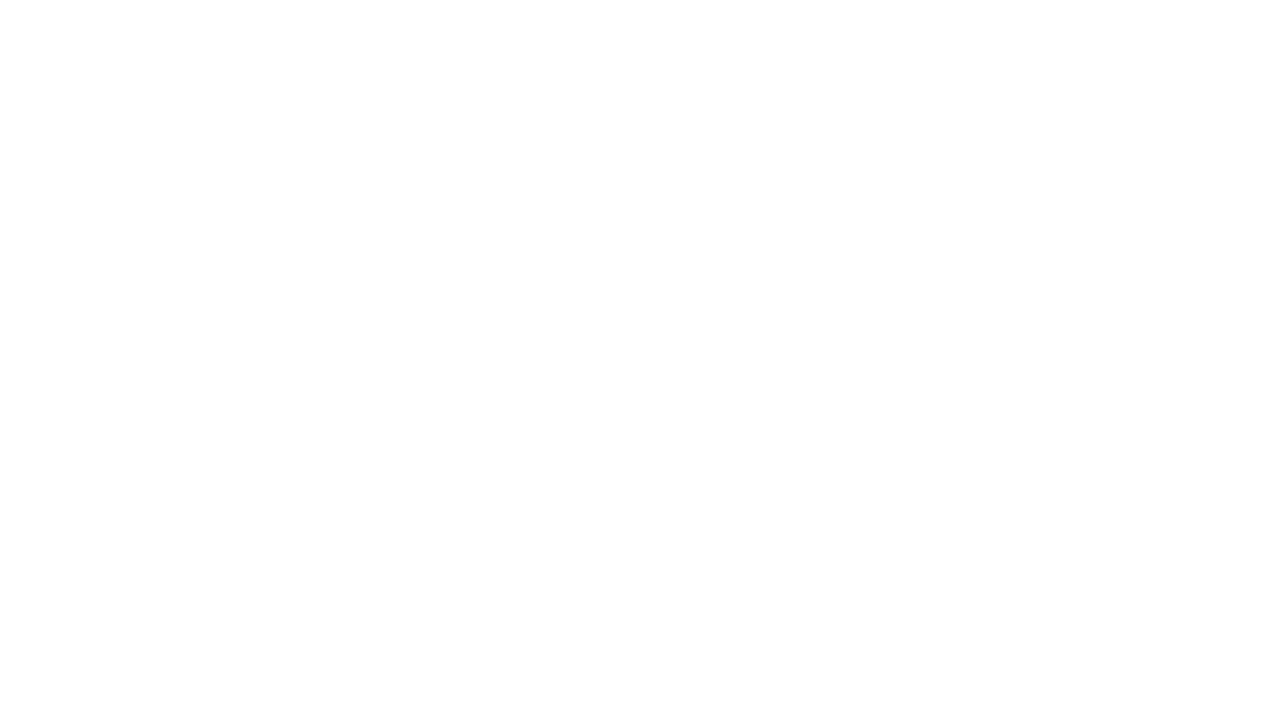

Page loaded and DOM content ready
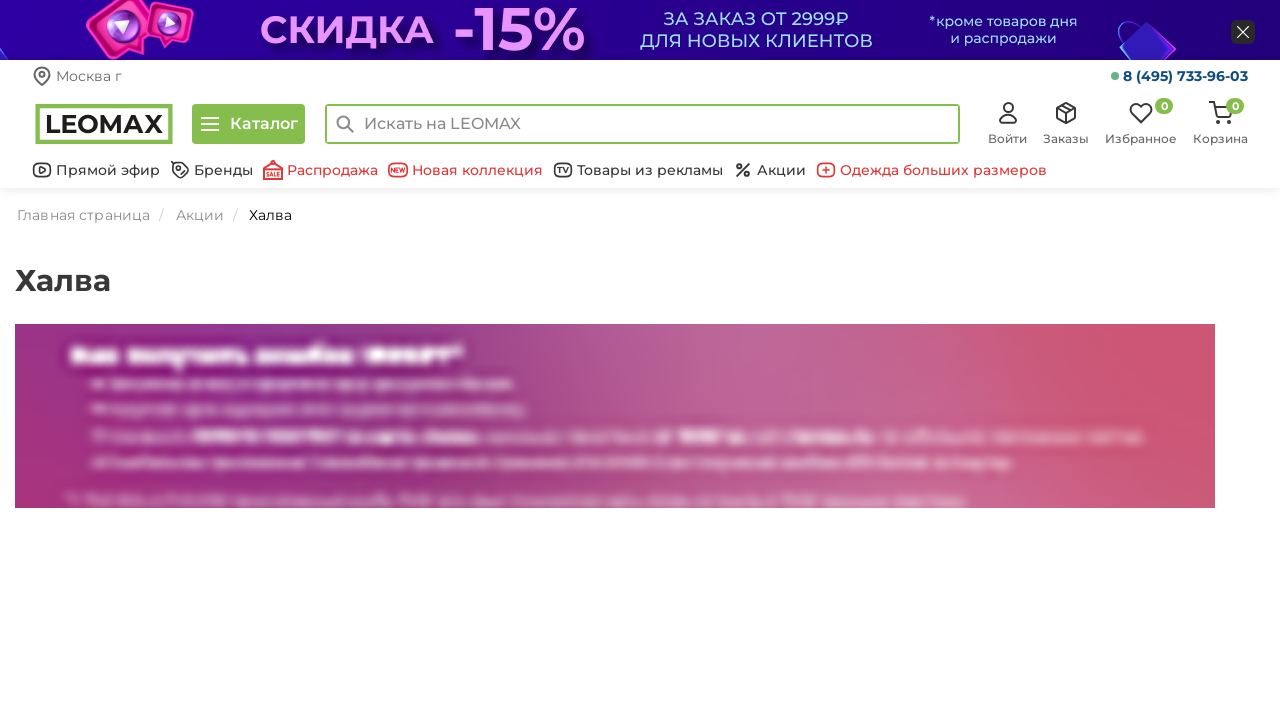

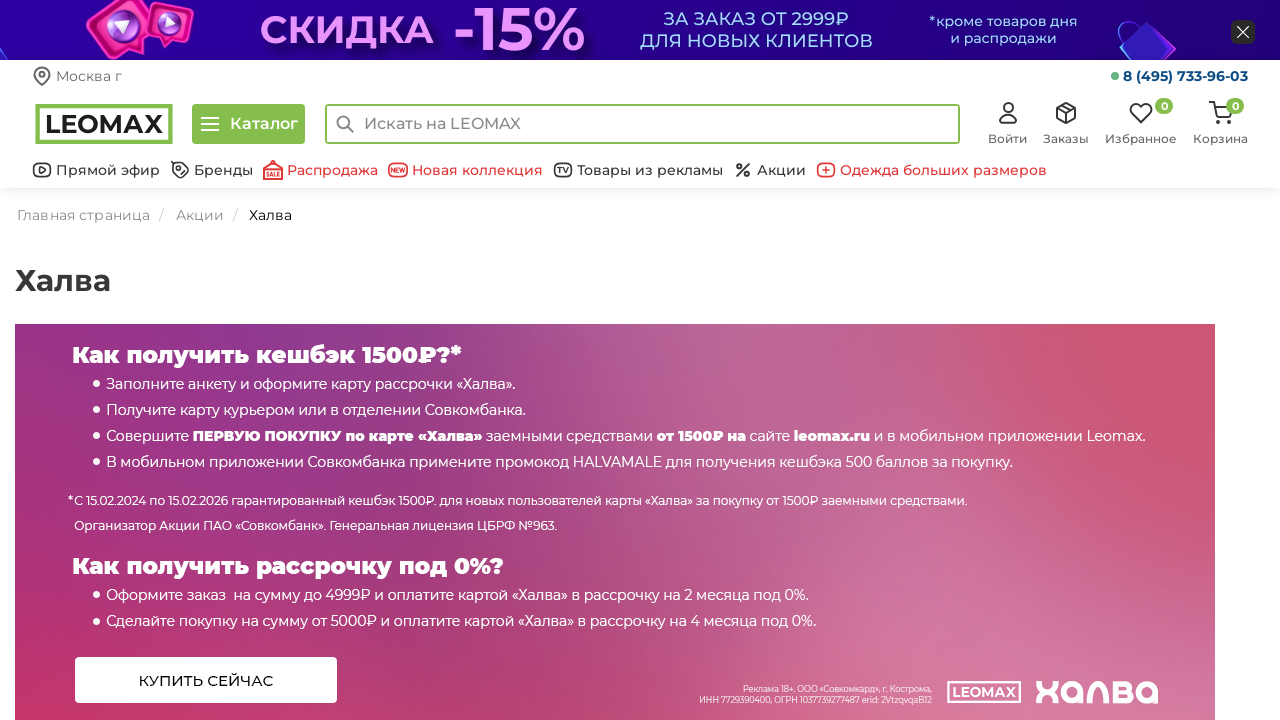